Tests drag and drop functionality on jQuery UI's droppable demo page by dragging an element onto a droppable target and verifying the text changes.

Starting URL: http://jqueryui.com/resources/demos/droppable/default.html

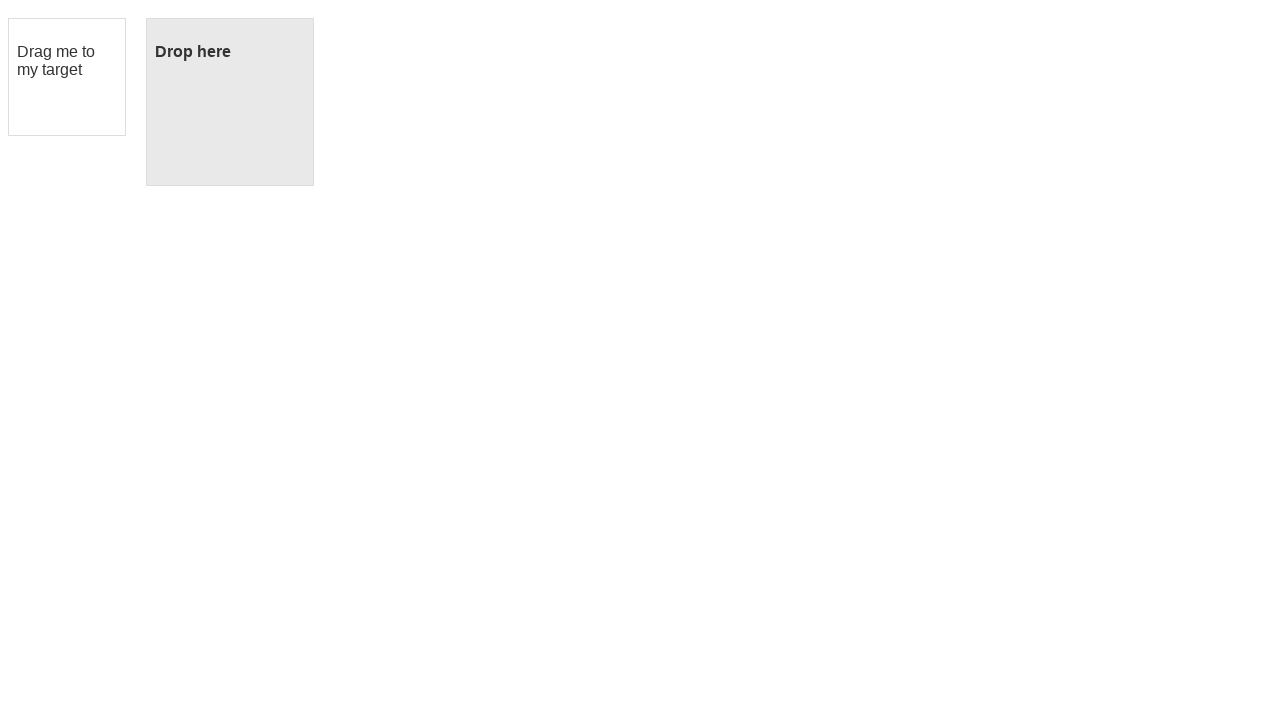

Draggable element is visible
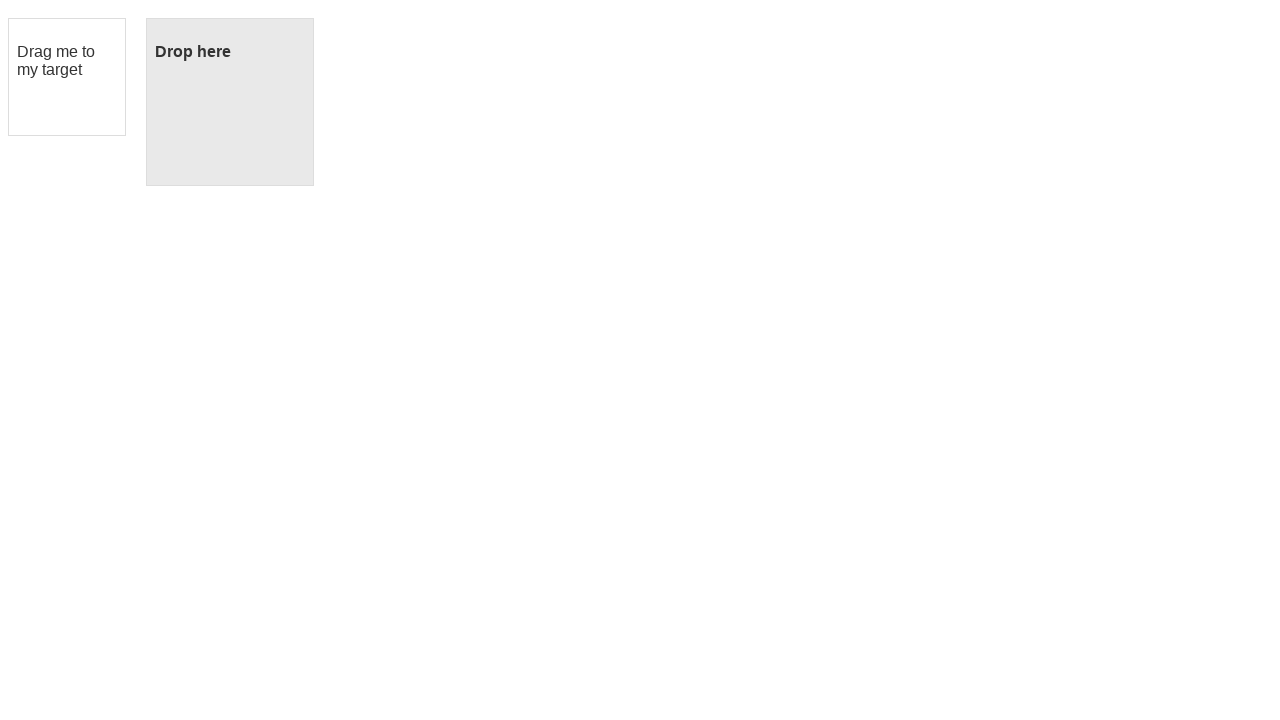

Droppable element is visible
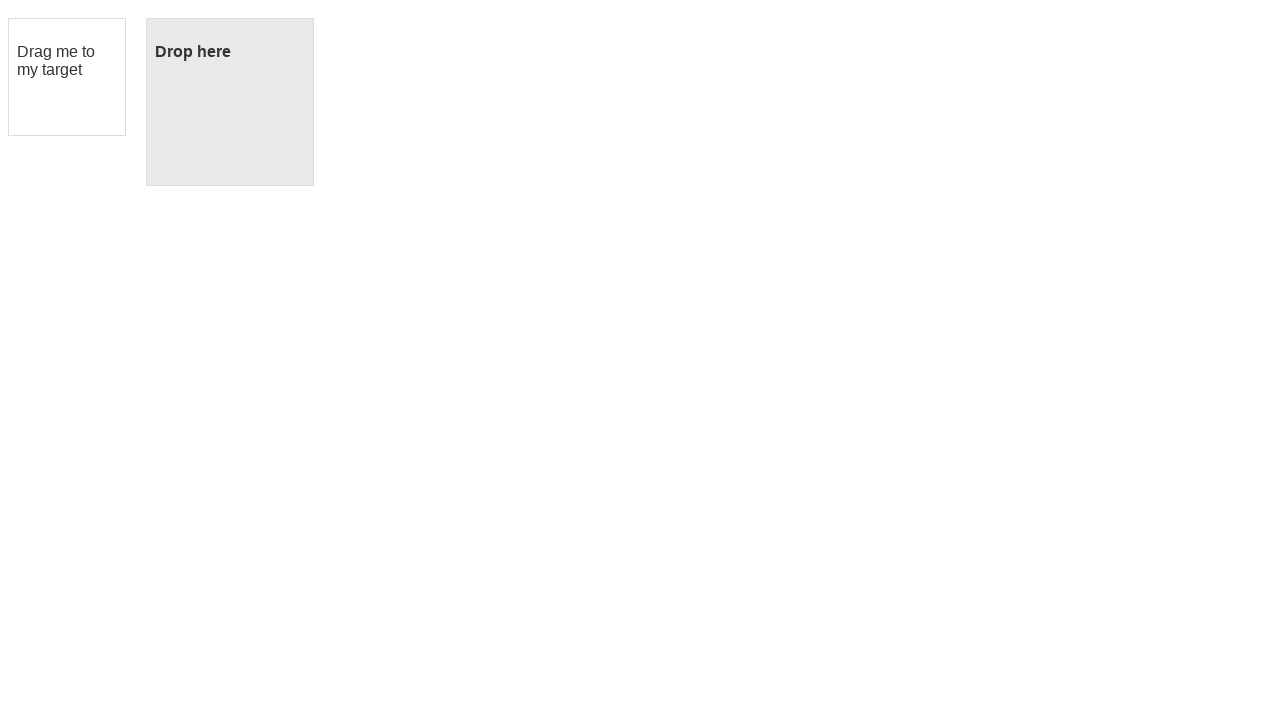

Dragged draggable element onto droppable target at (230, 102)
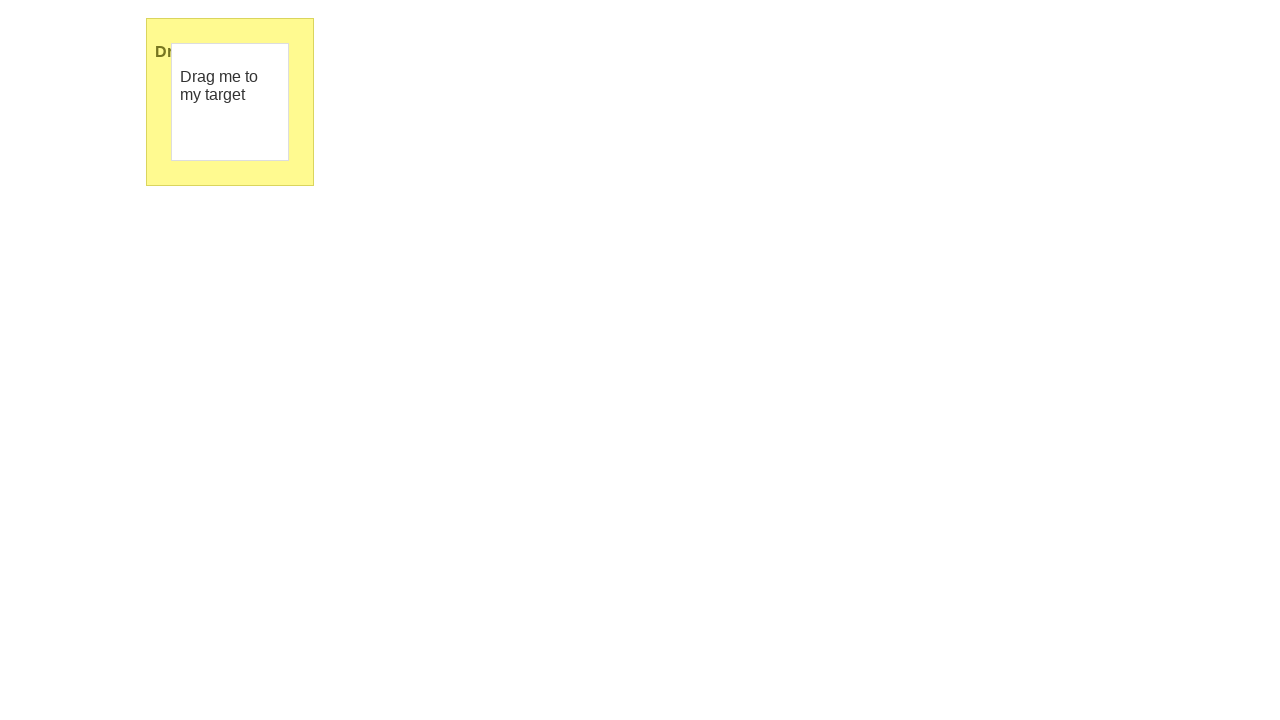

Verified droppable element text changed to 'Dropped!'
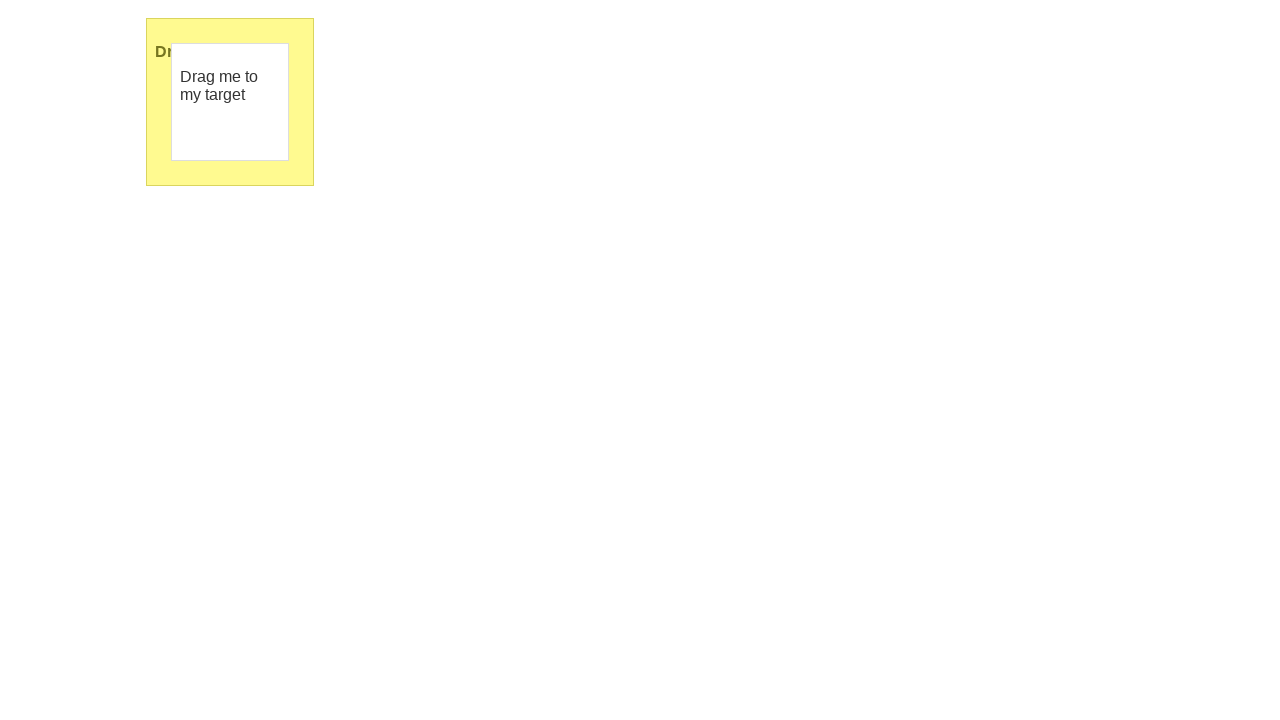

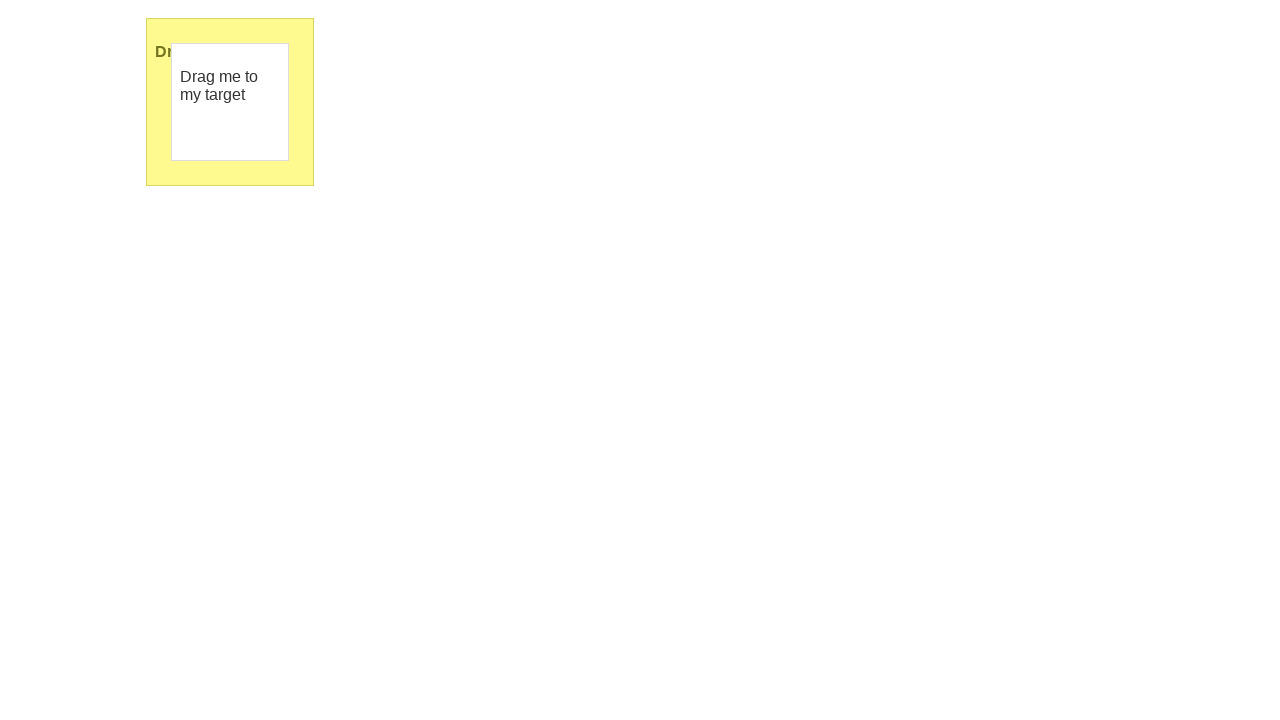